Tests drag and drop functionality on jQueryUI demo site by navigating to the Droppable demo, switching to the iframe, and dragging an element horizontally.

Starting URL: https://jqueryui.com/

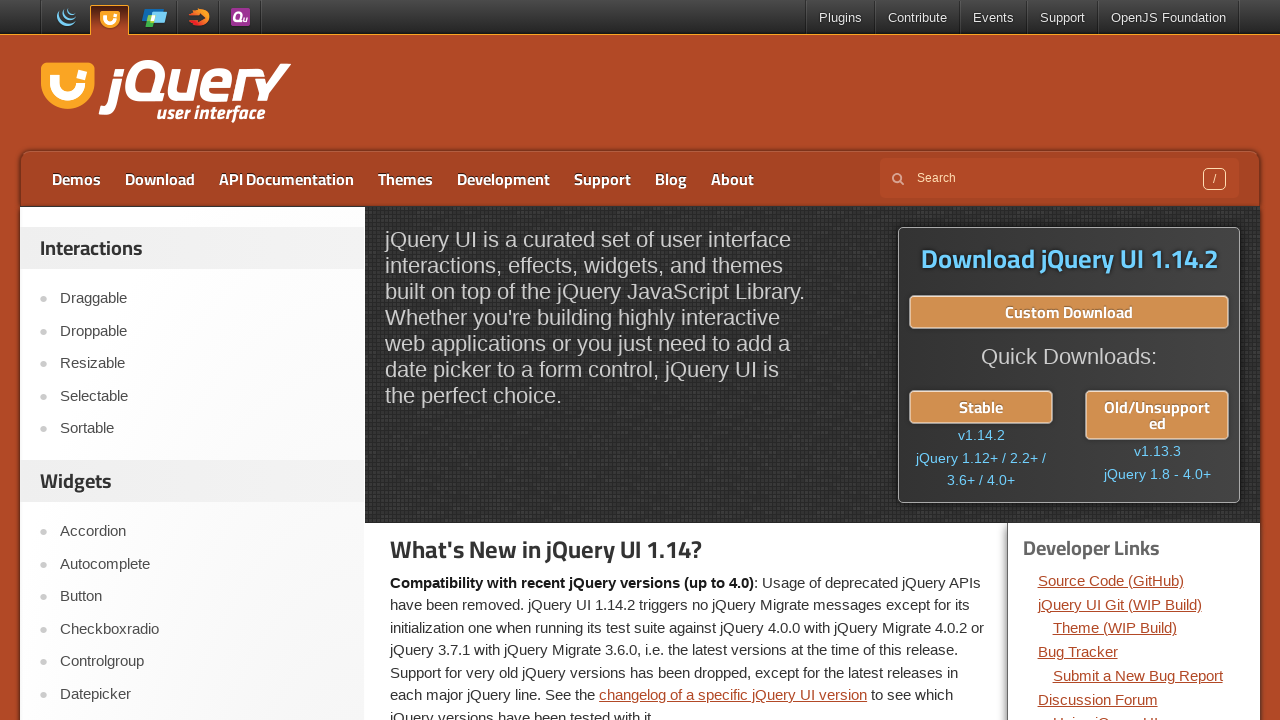

Clicked on the Droppable link in the navigation at (202, 331) on text=Droppable
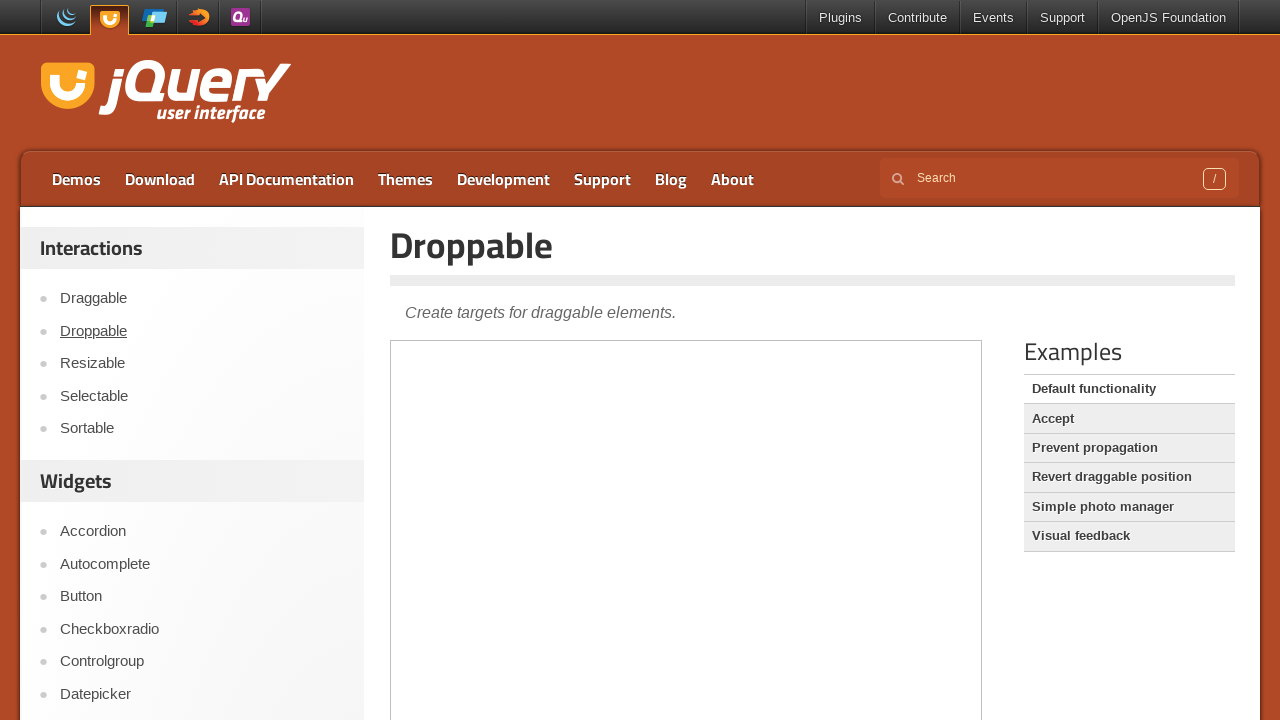

Located the demo frame
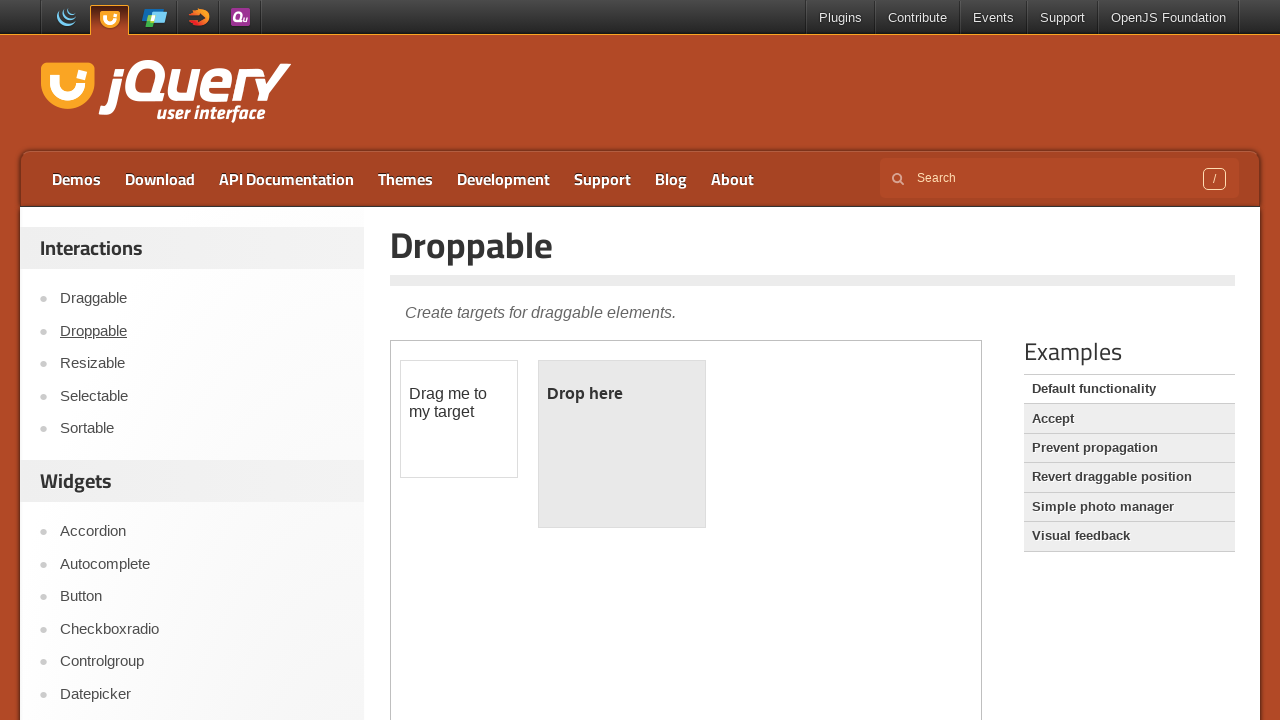

Located the draggable element
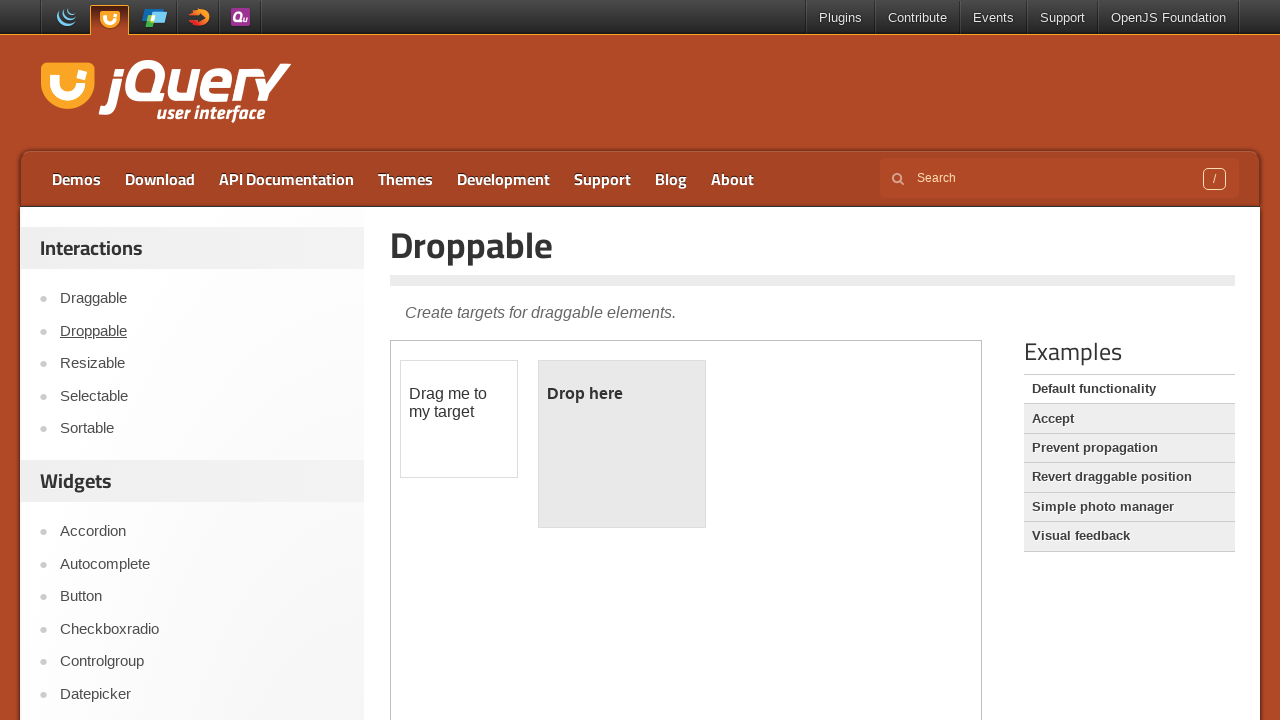

Dragged the element to the droppable target at (622, 444)
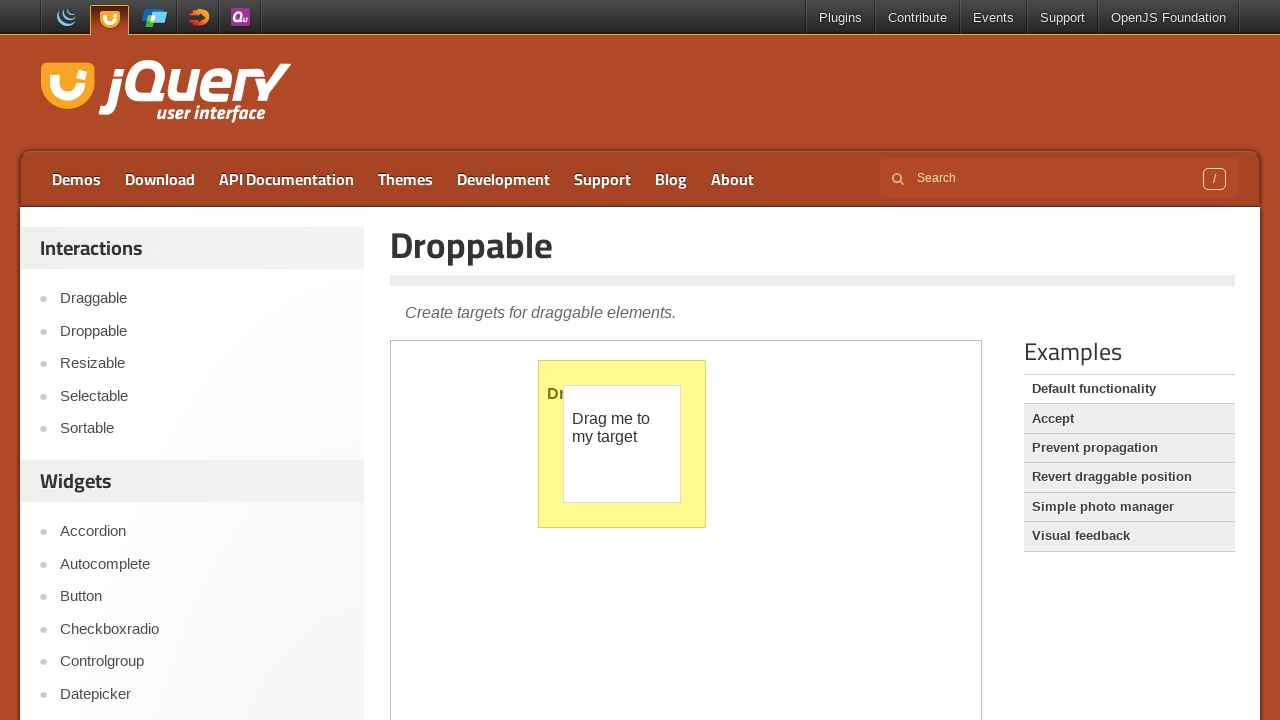

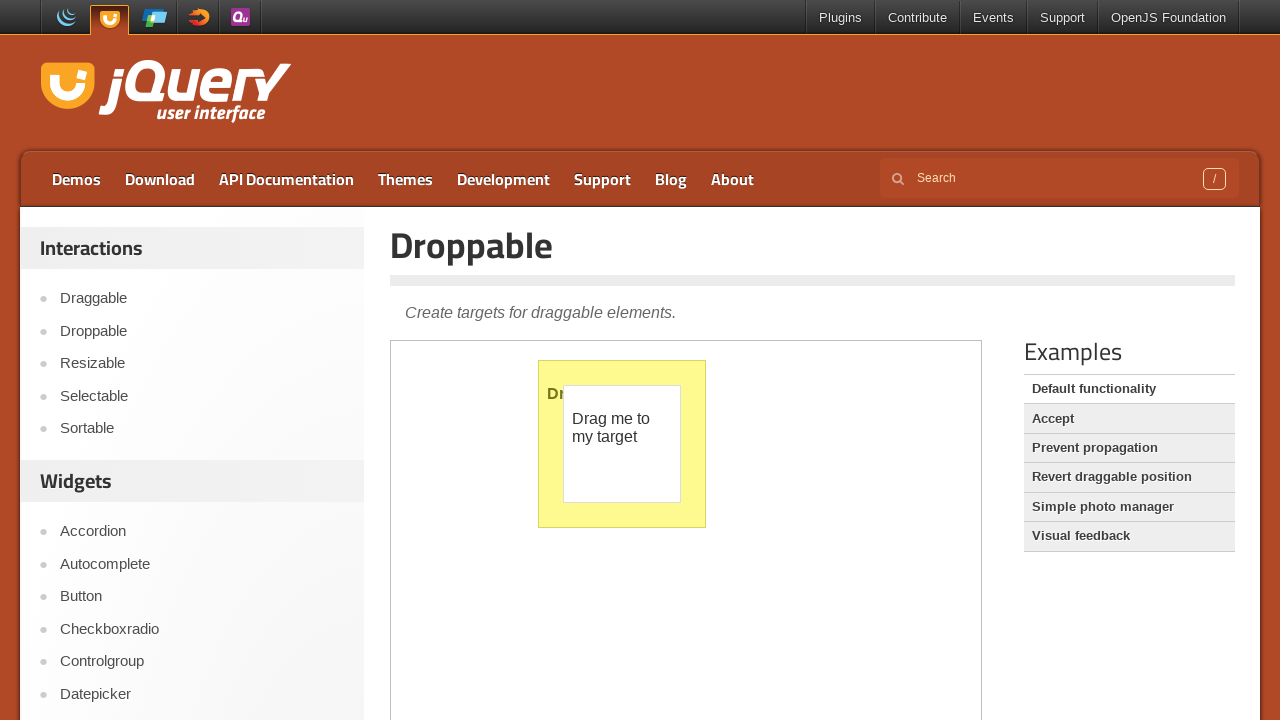